Tests JavaScript simple alert handling by clicking a button to trigger an alert, then accepting it

Starting URL: https://letcode.in/alert

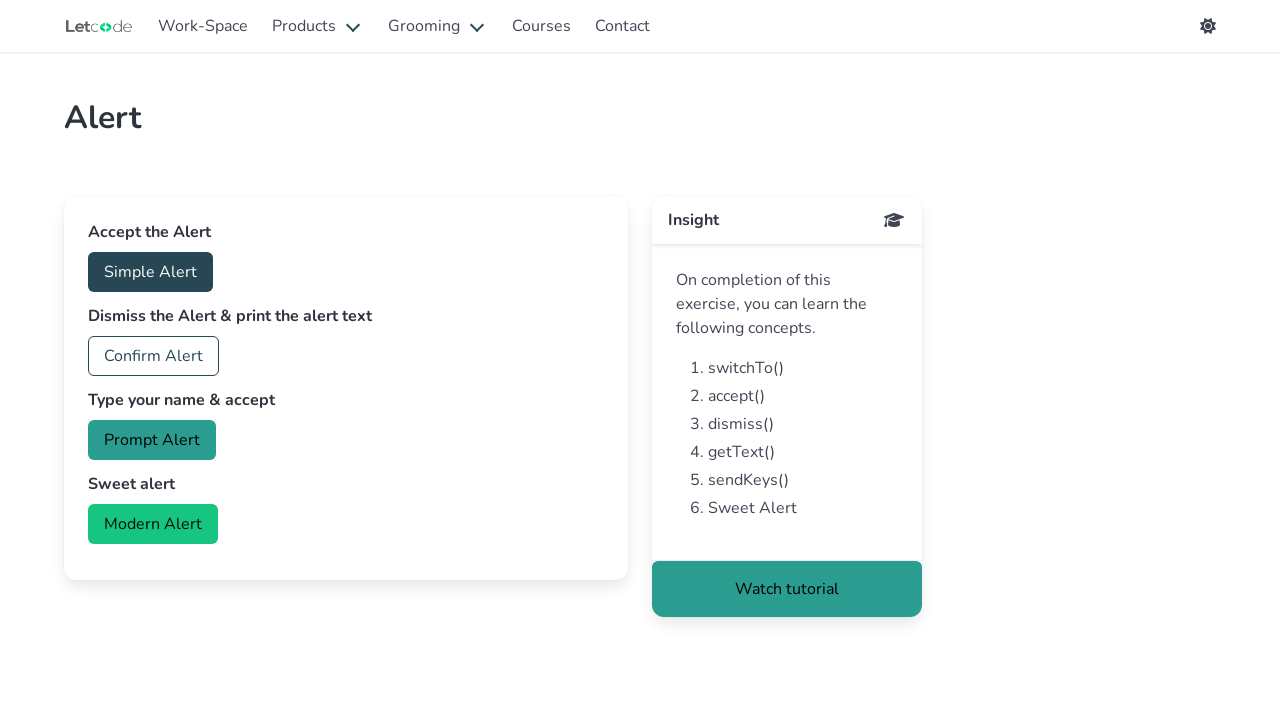

Set up dialog handler to accept alerts
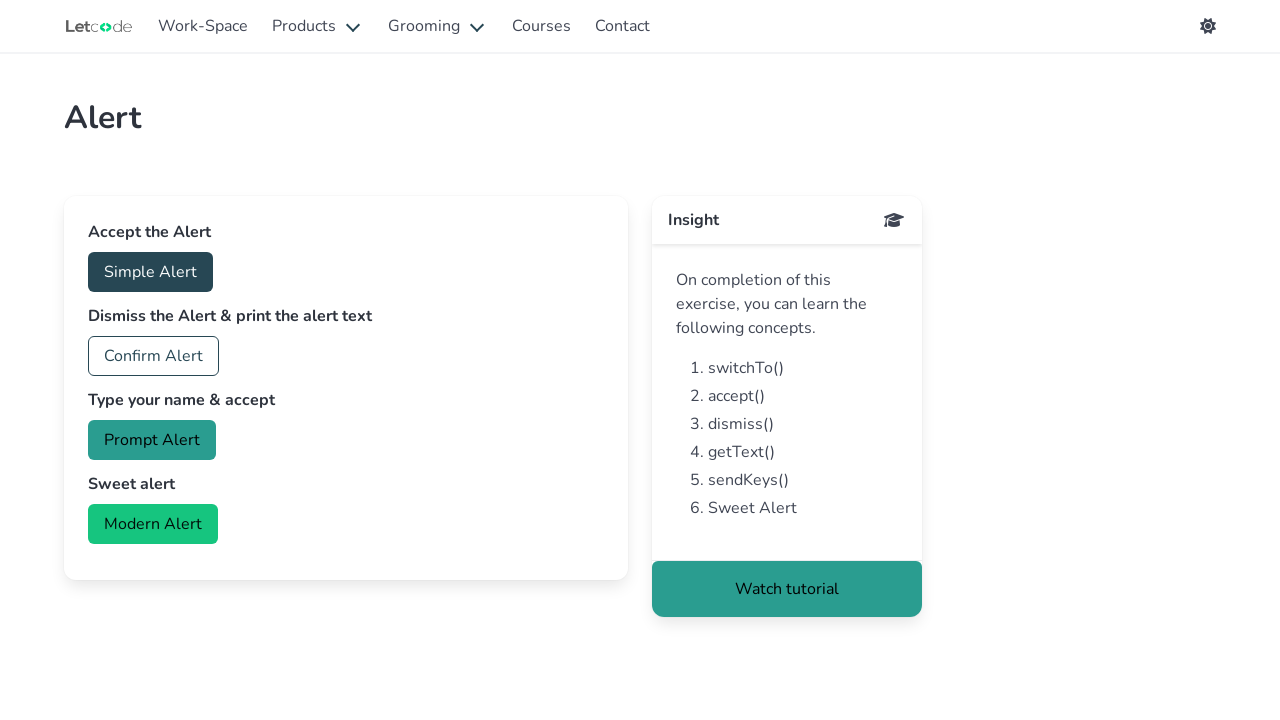

Clicked button to trigger simple alert at (150, 272) on #accept
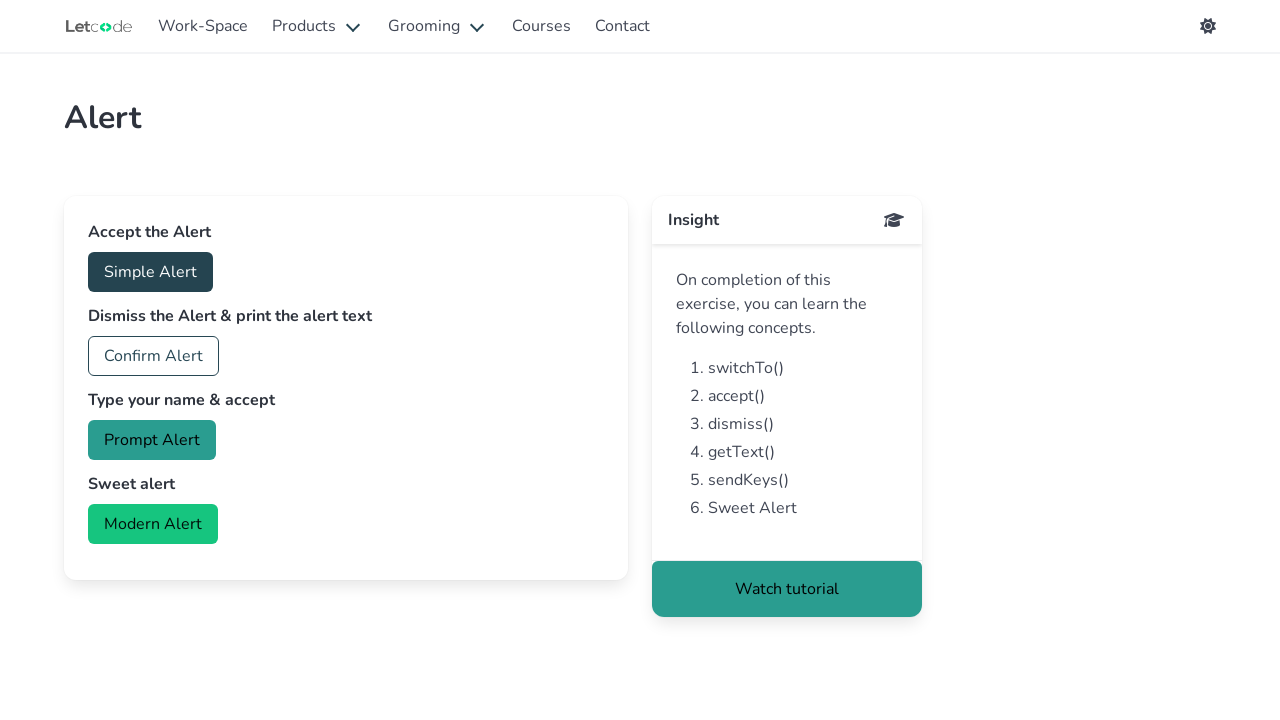

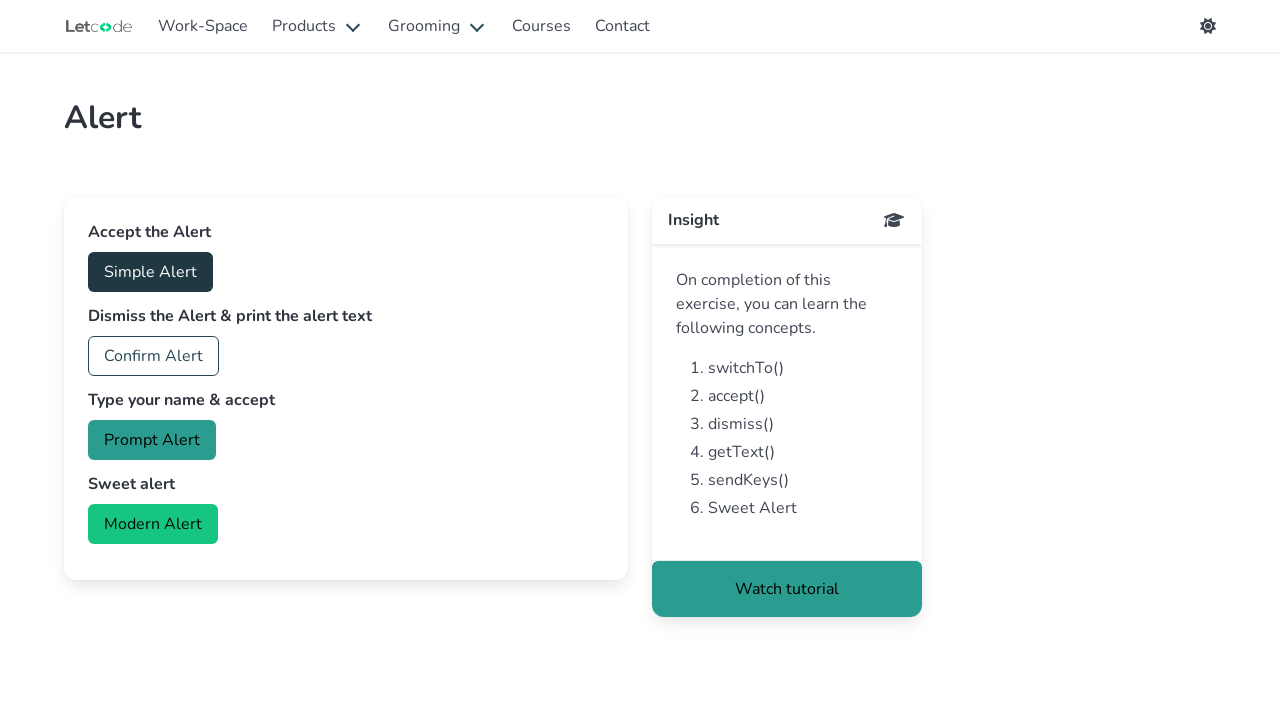